Tests relative locator functionality by finding a book element that is positioned below one book and to the left of another book on an automation bookstore page

Starting URL: https://automationbookstore.dev/

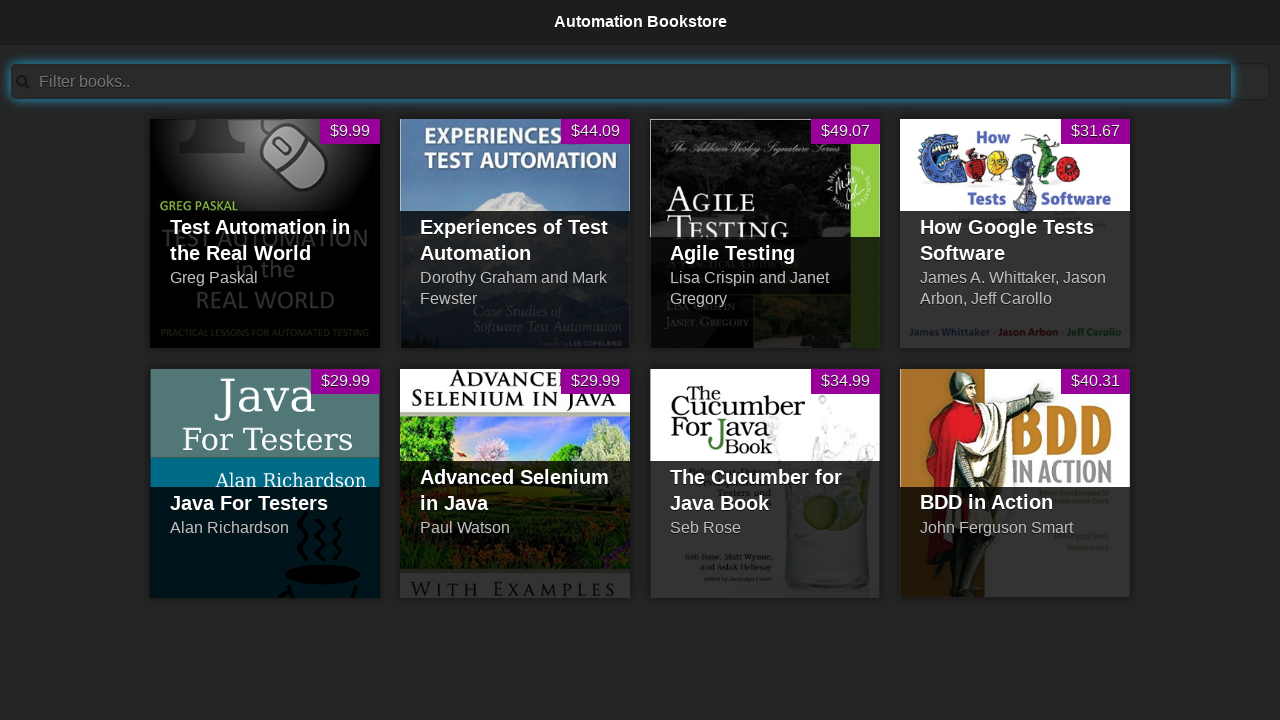

Navigated to automation bookstore page
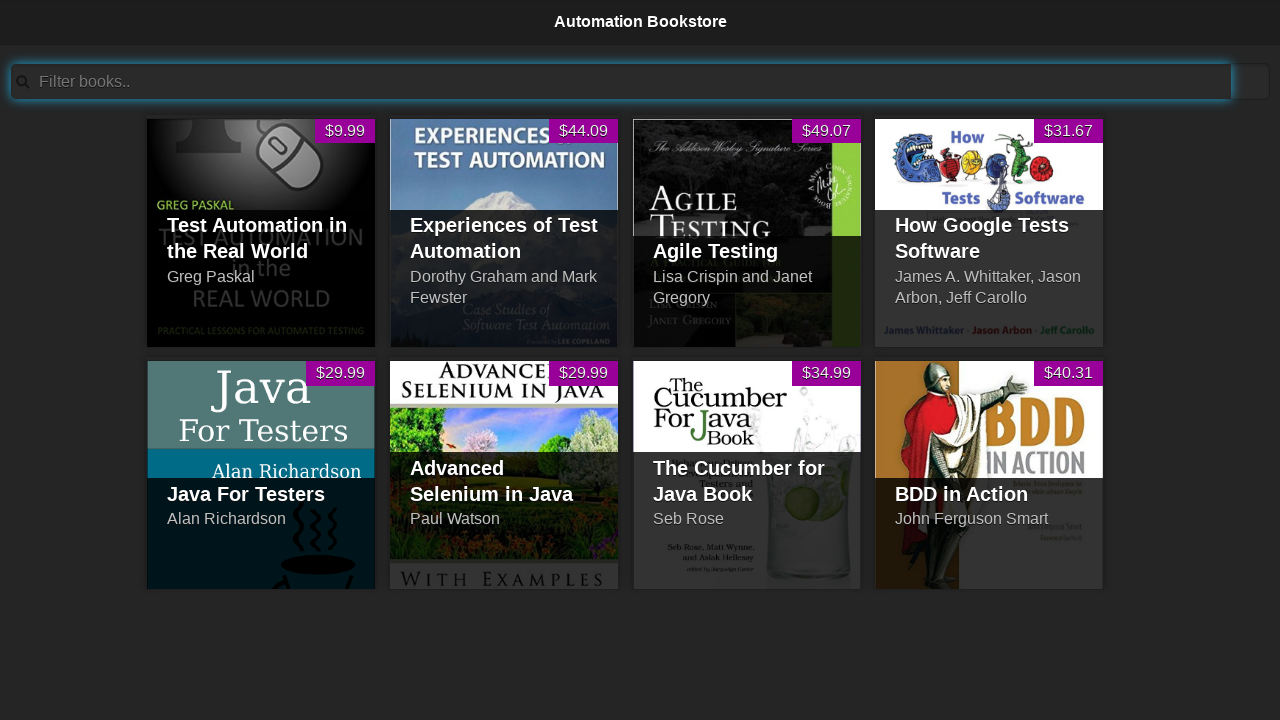

Located reference book 'Advanced Selenium in Java'
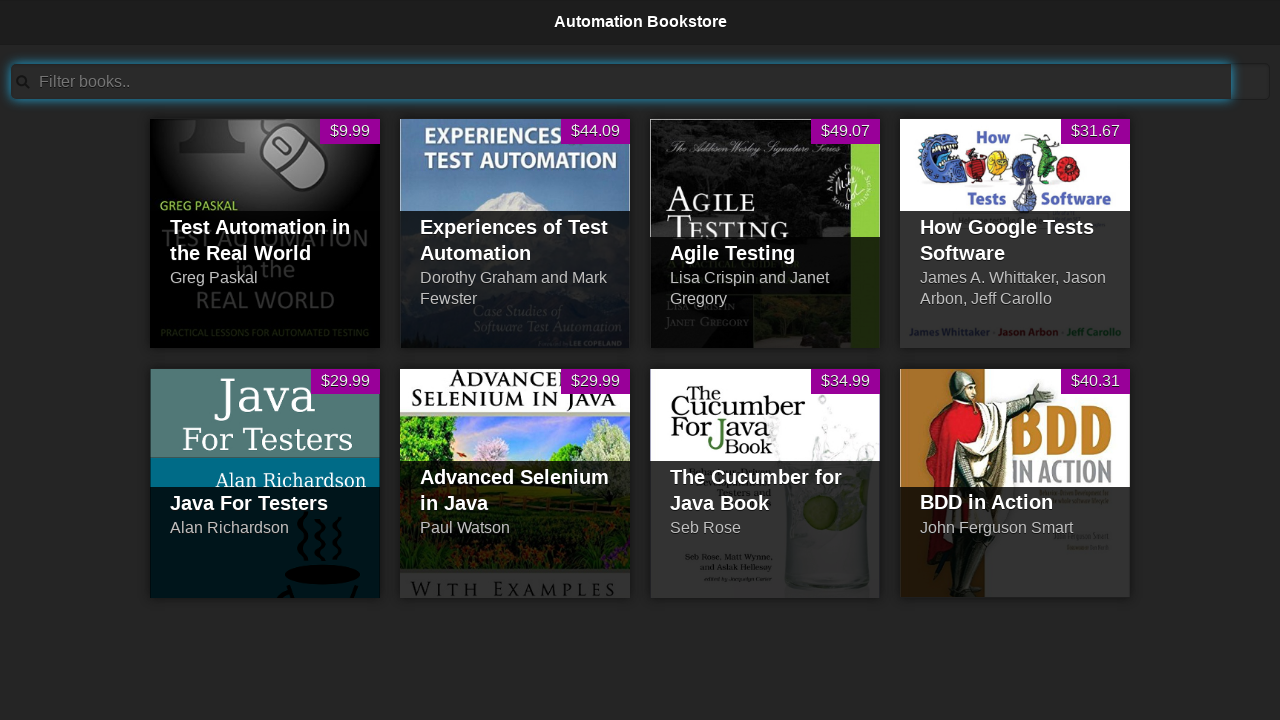

Located reference book 'Test Automation in the Real World'
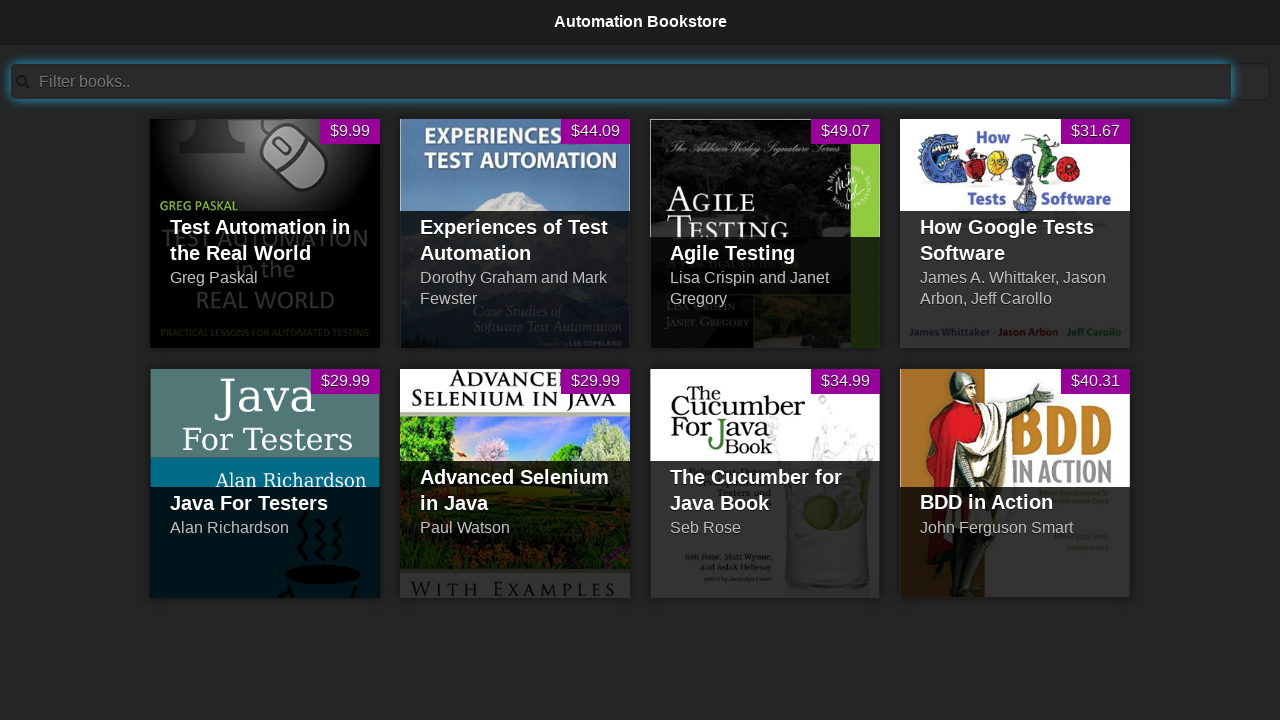

Retrieved all book item elements
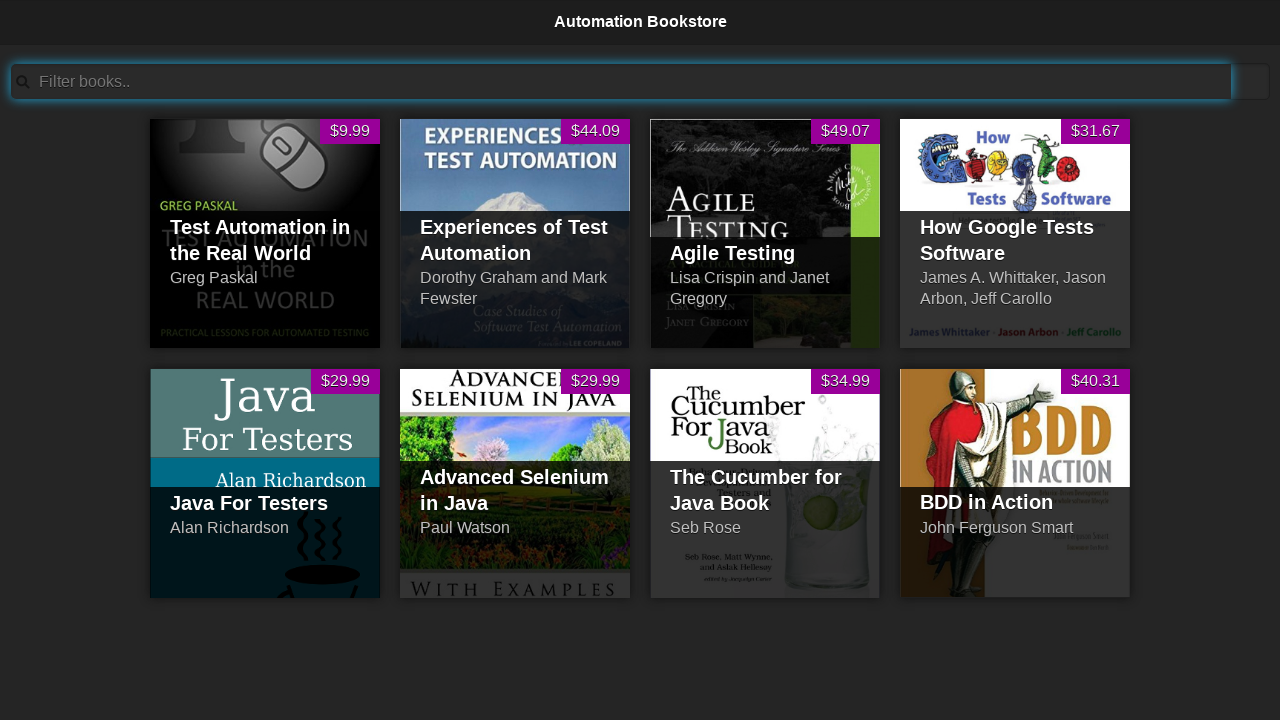

Got bounding box for 'Test Automation in the Real World' reference book
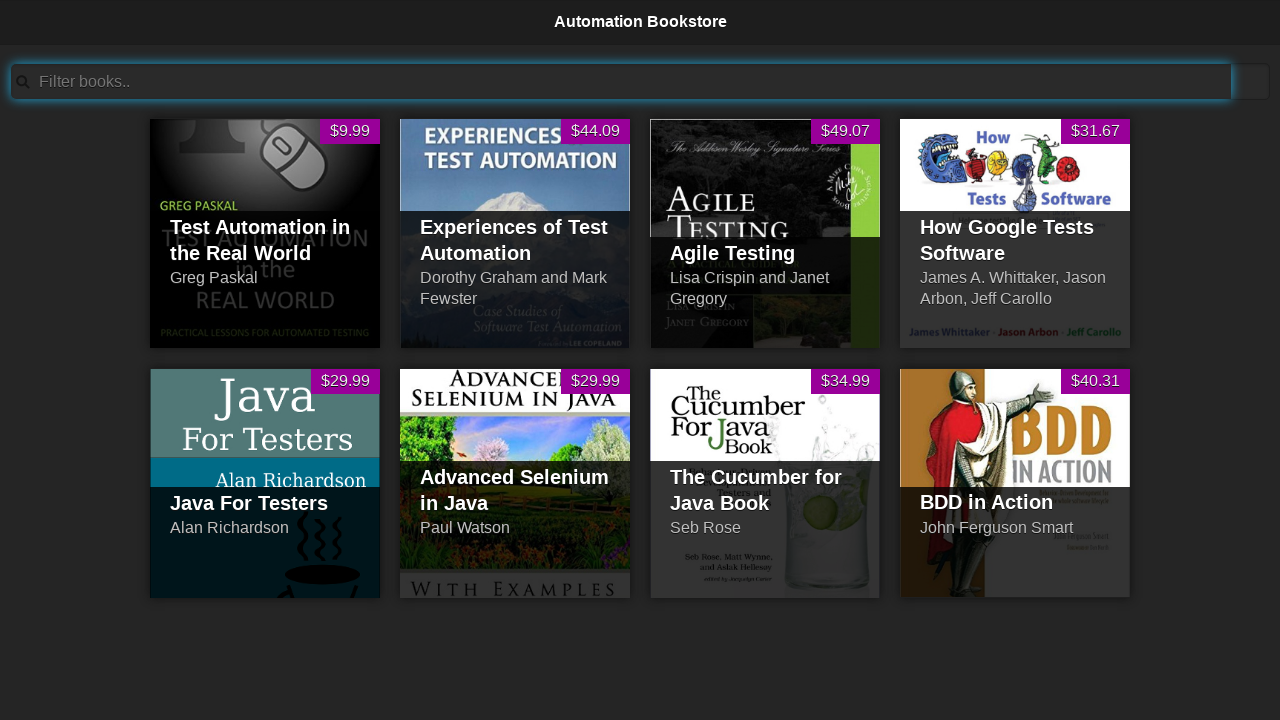

Got bounding box for 'Advanced Selenium in Java' reference book
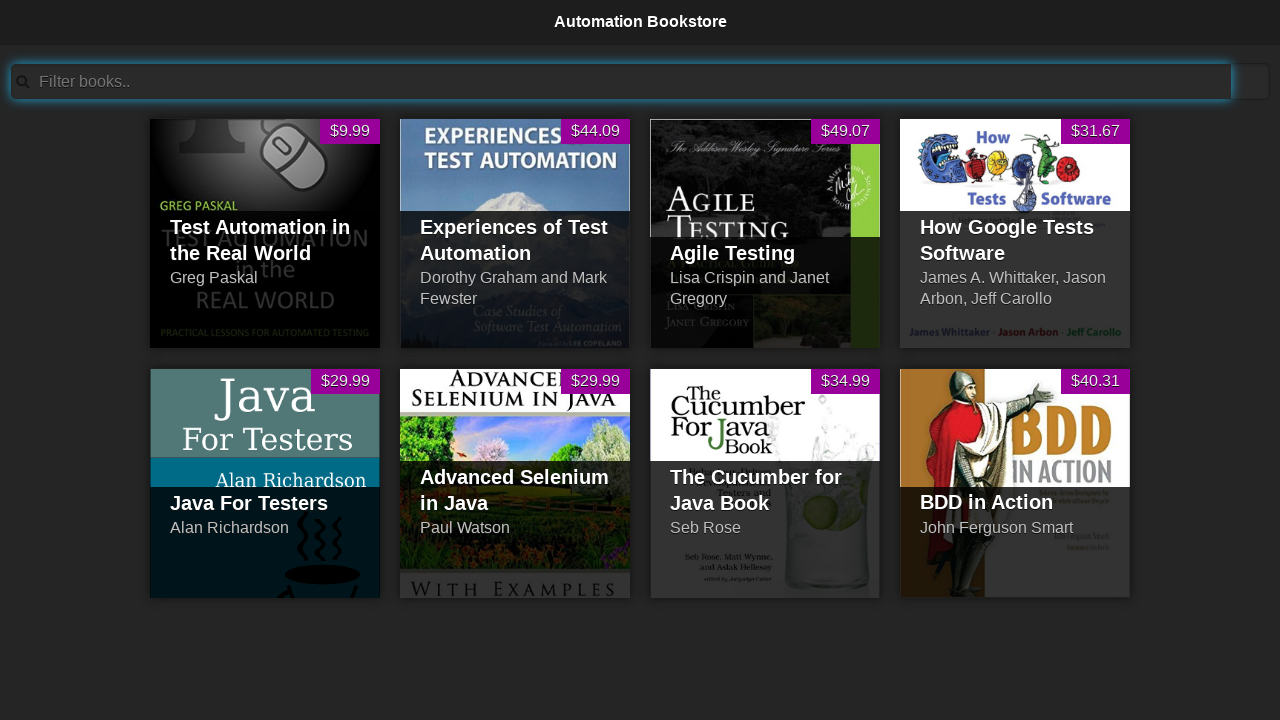

Retrieved id attribute of target book element
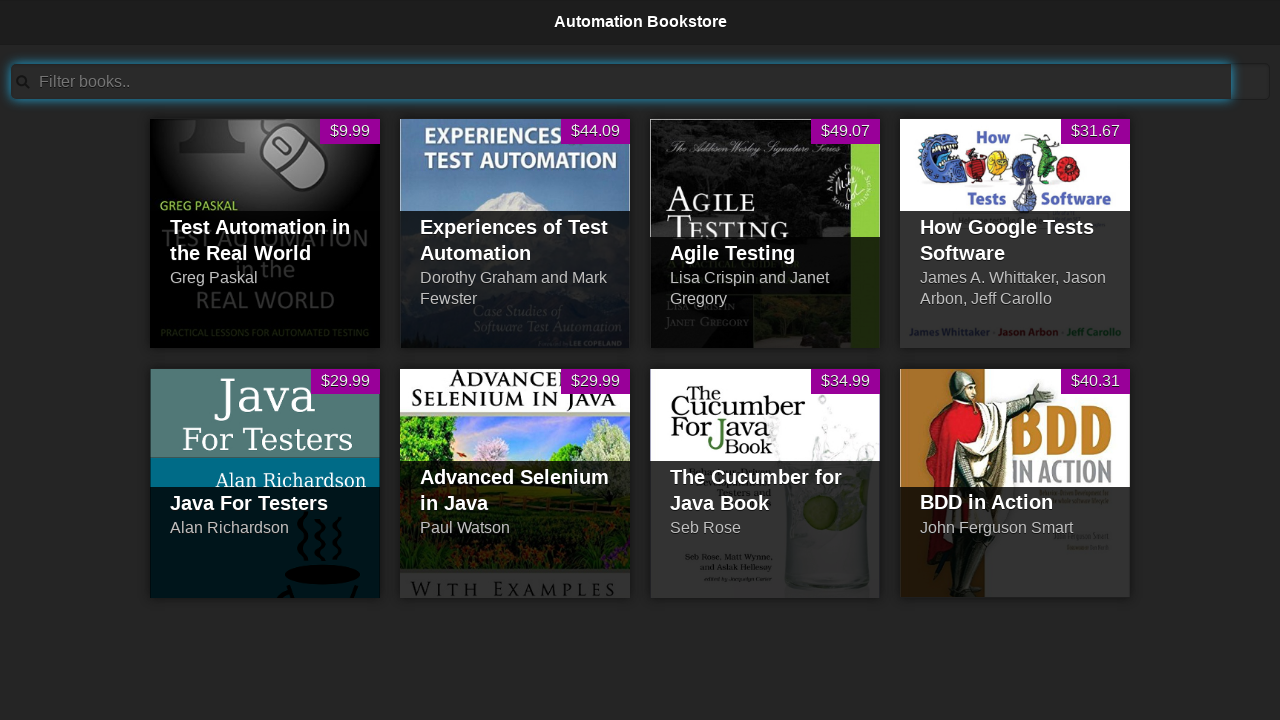

Retrieved text content of target book element
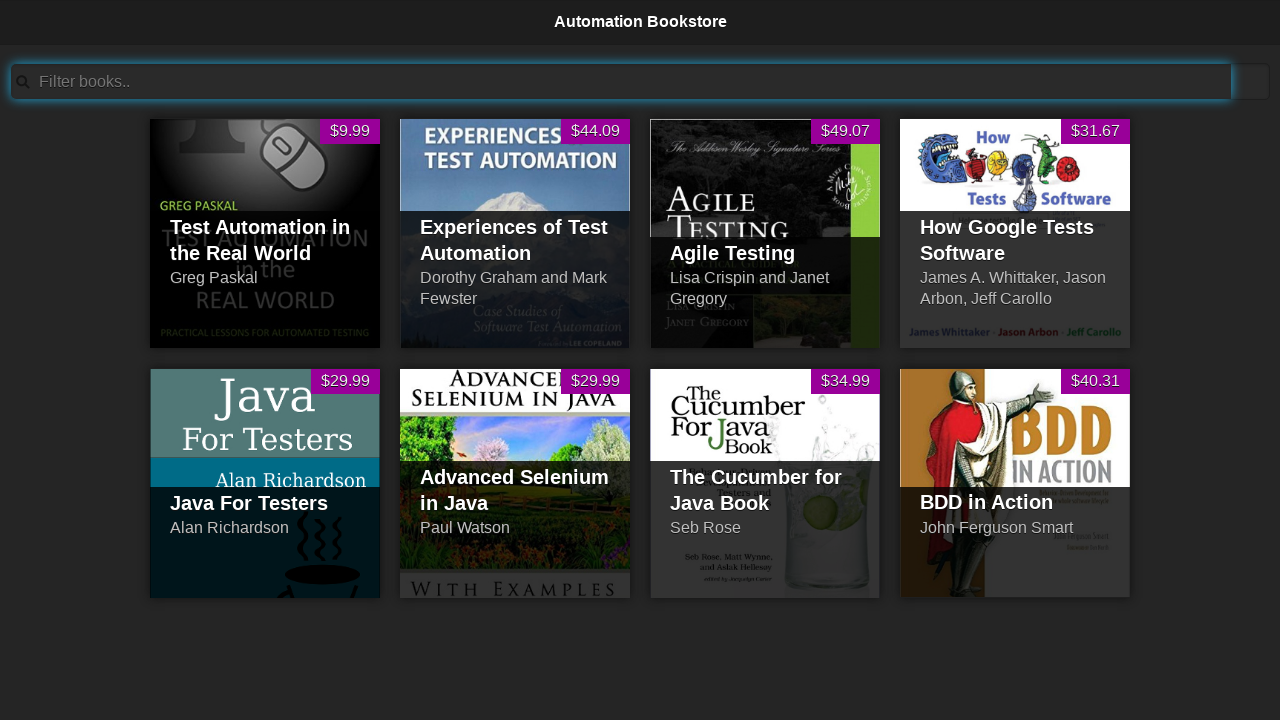

Found target book positioned below 'Test Automation in the Real World' and left of 'Advanced Selenium in Java' - Id: pid5, Name: Java For TestersAlan Richardson$29.99
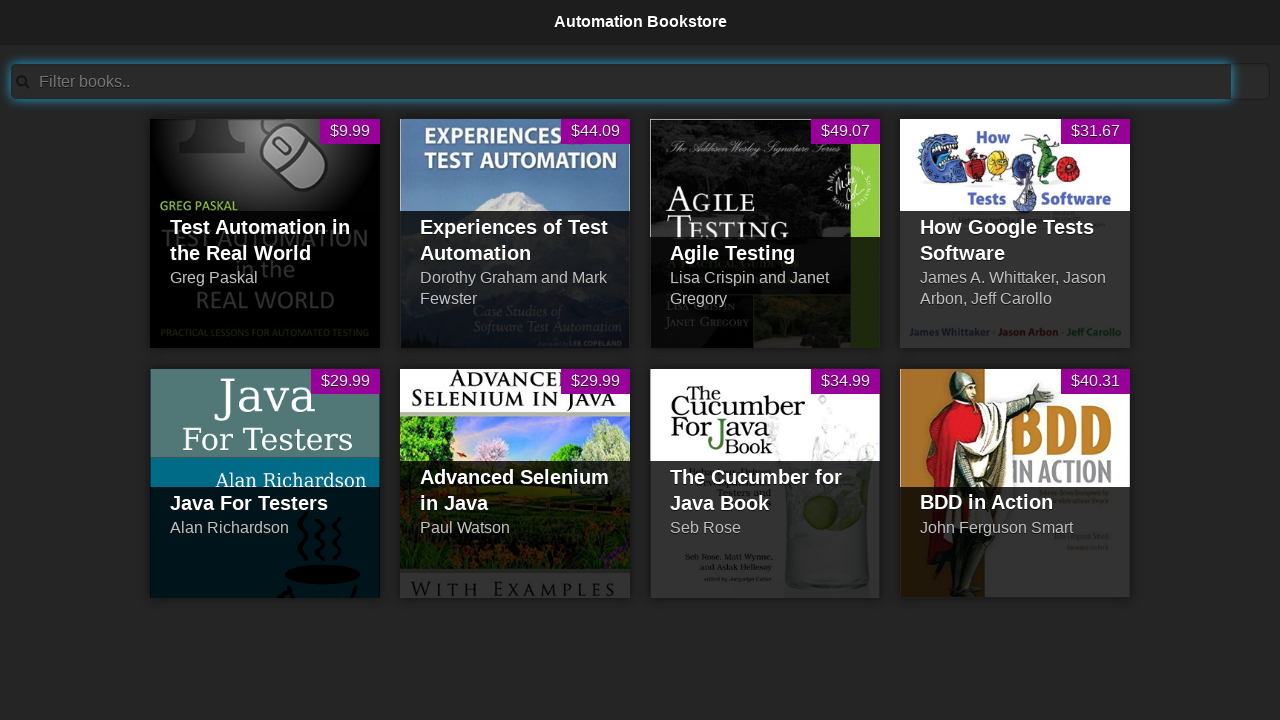

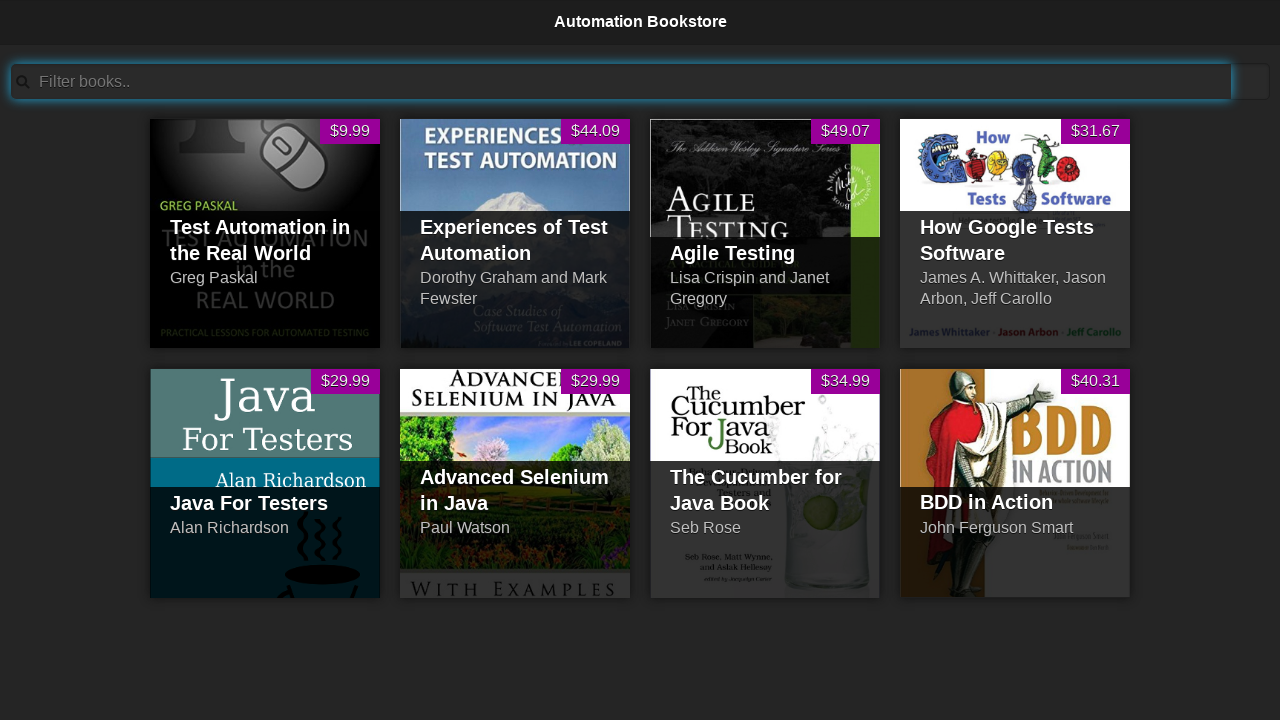